Tests the selectable grid functionality by switching to the Grid tab and selecting multiple squares (1, 3, 5, 7, 9), then verifying the selected items display correct values.

Starting URL: https://demoqa.com/selectable

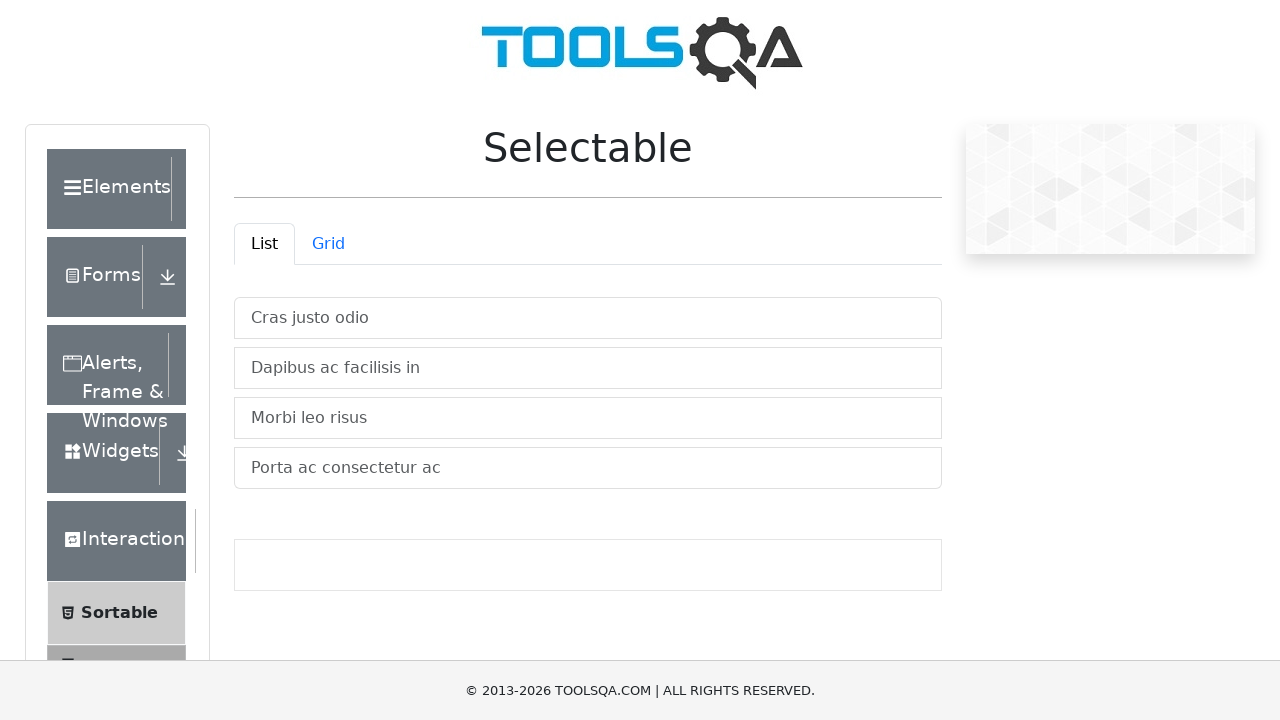

Clicked Grid tab to switch from List to Grid view at (328, 244) on #demo-tab-grid
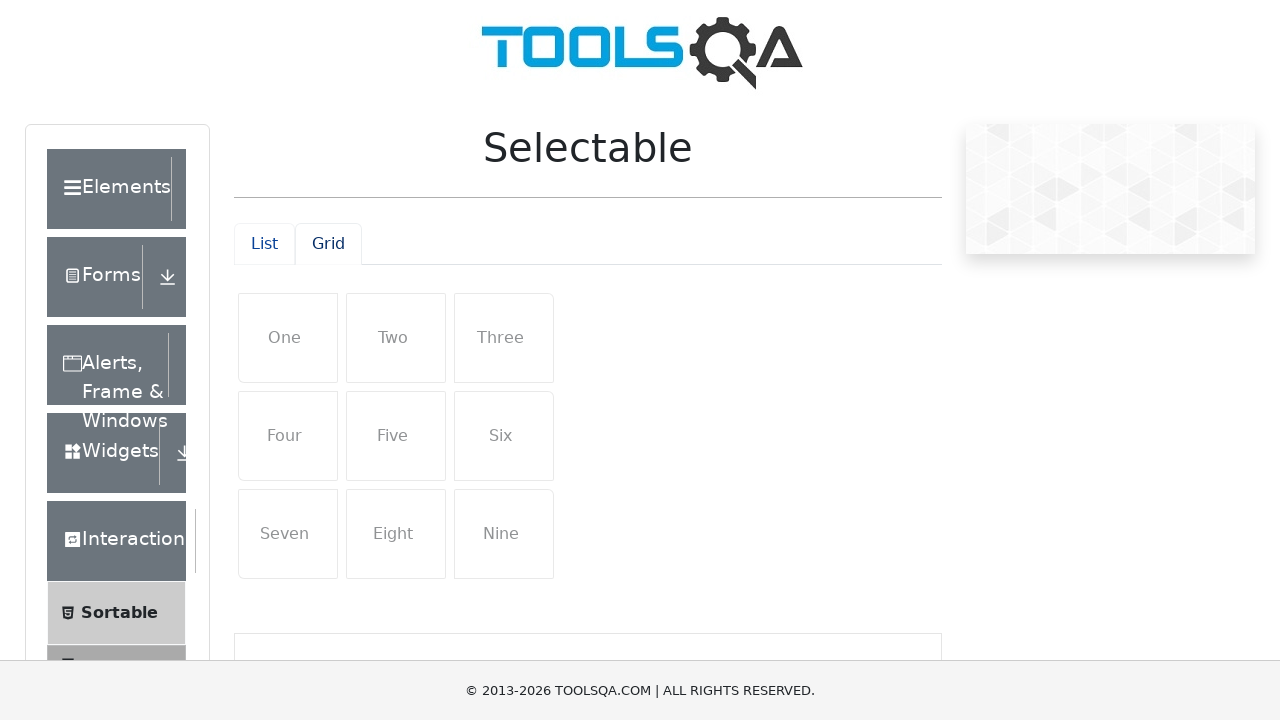

Grid items loaded and became visible
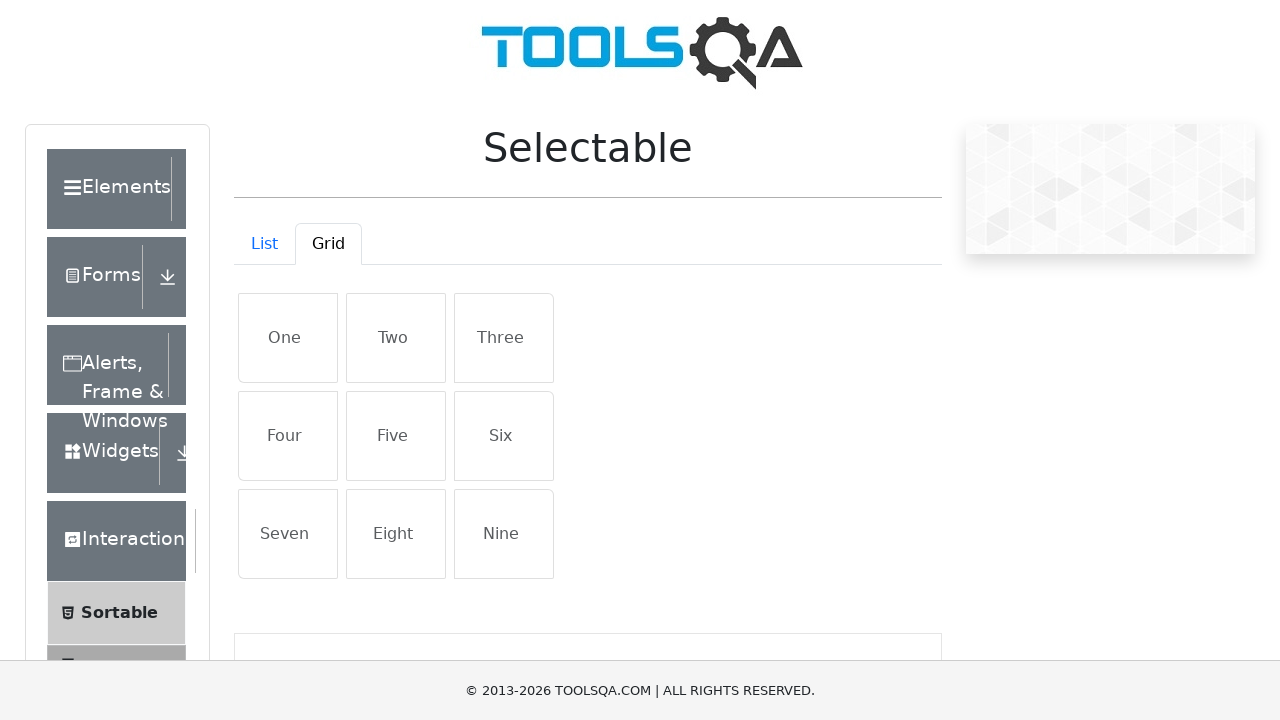

Selected grid square at index 0 (square number 1) at (288, 338) on #gridContainer .list-group-item >> nth=0
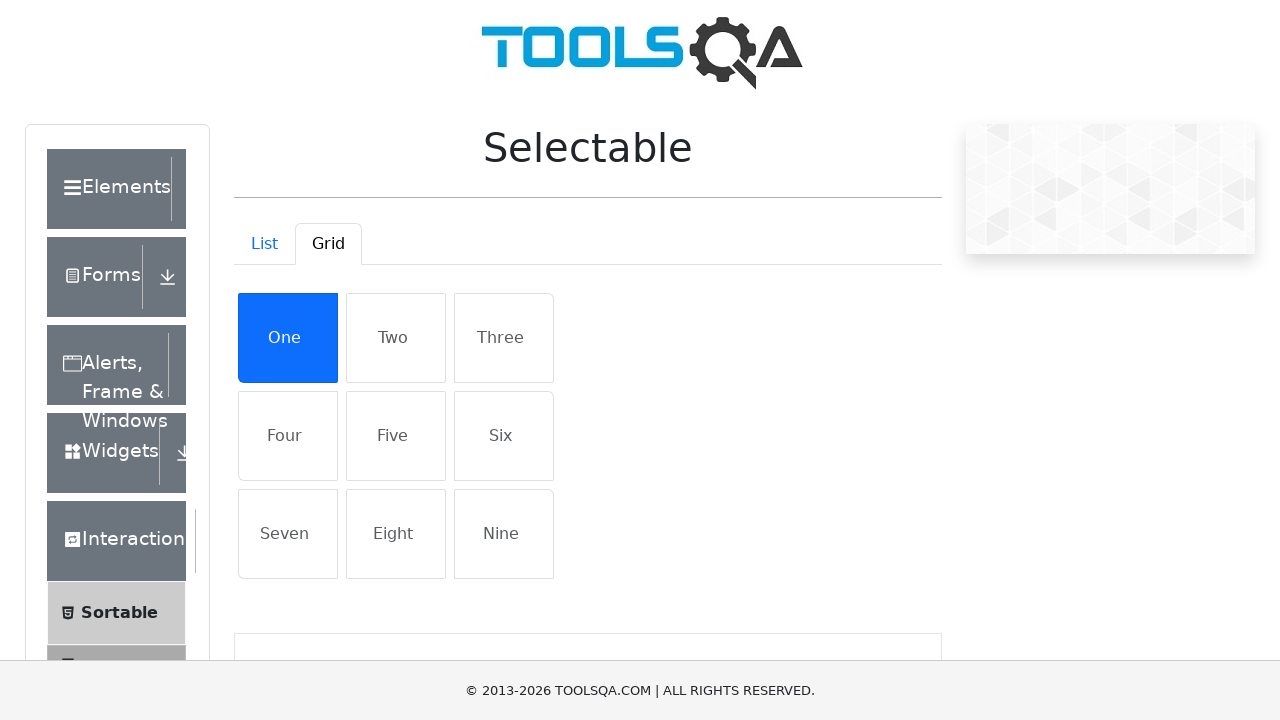

Selected grid square at index 2 (square number 3) at (504, 338) on #gridContainer .list-group-item >> nth=2
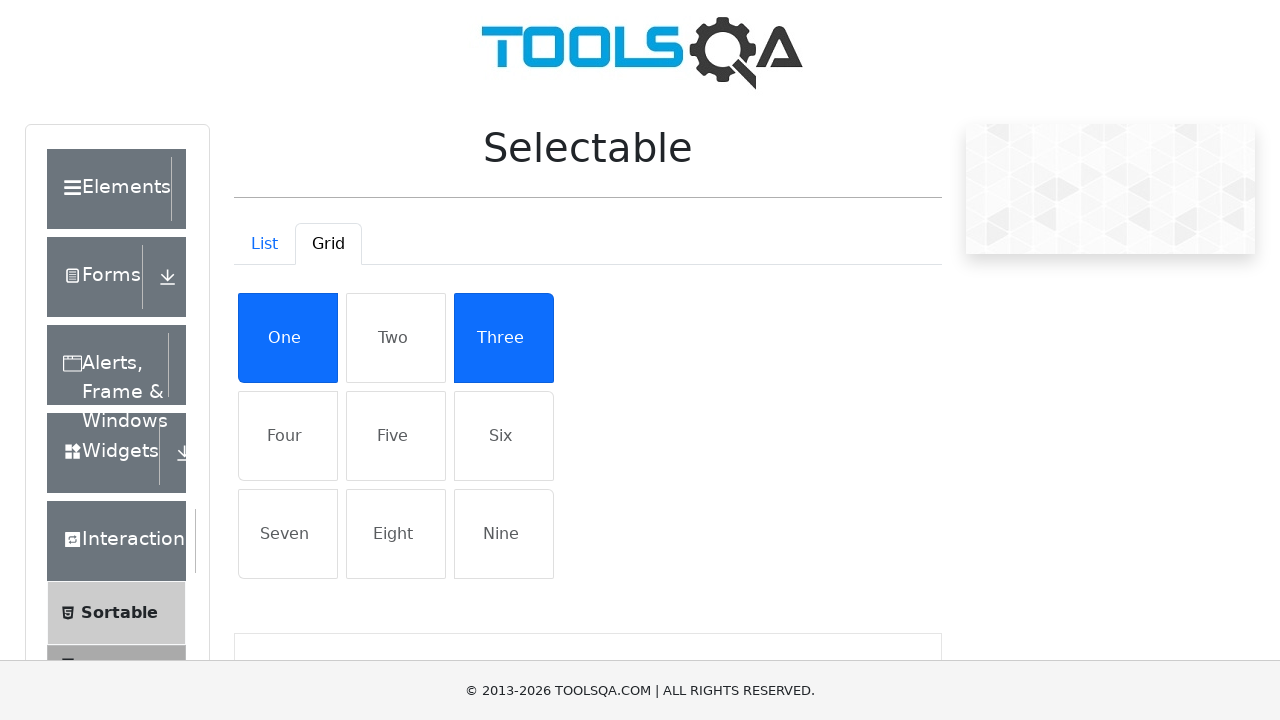

Selected grid square at index 4 (square number 5) at (396, 436) on #gridContainer .list-group-item >> nth=4
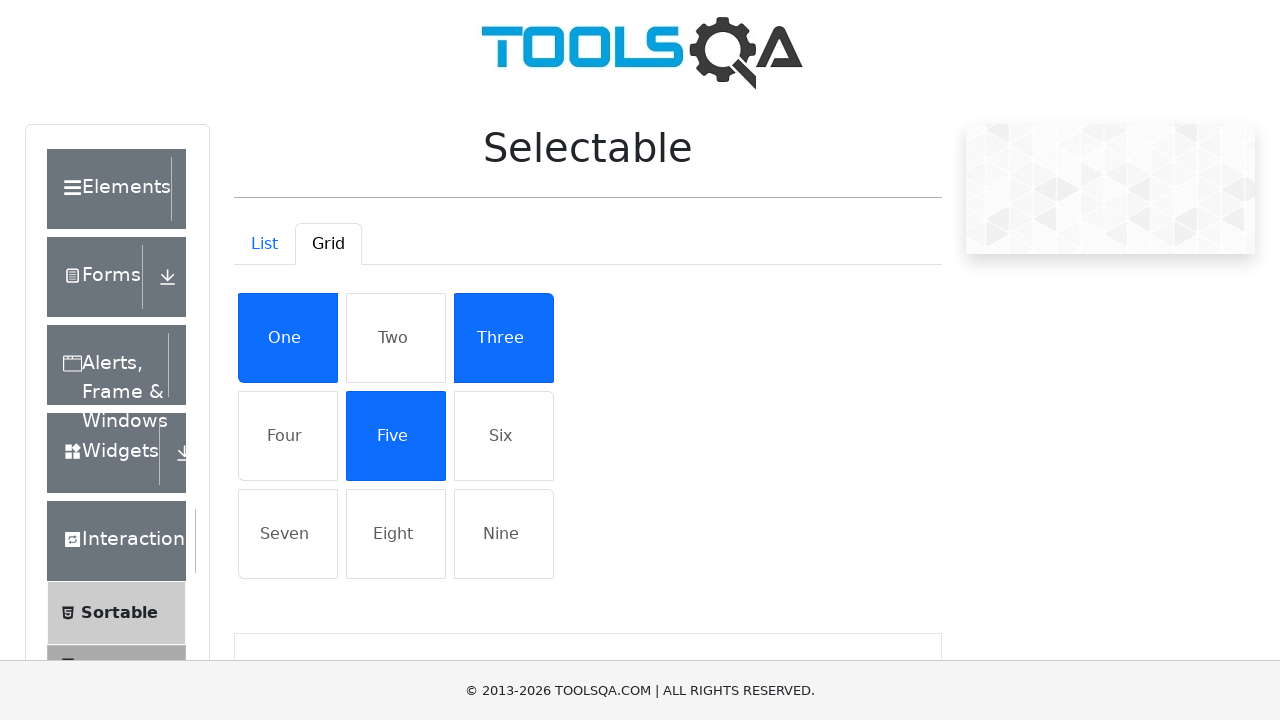

Selected grid square at index 6 (square number 7) at (288, 534) on #gridContainer .list-group-item >> nth=6
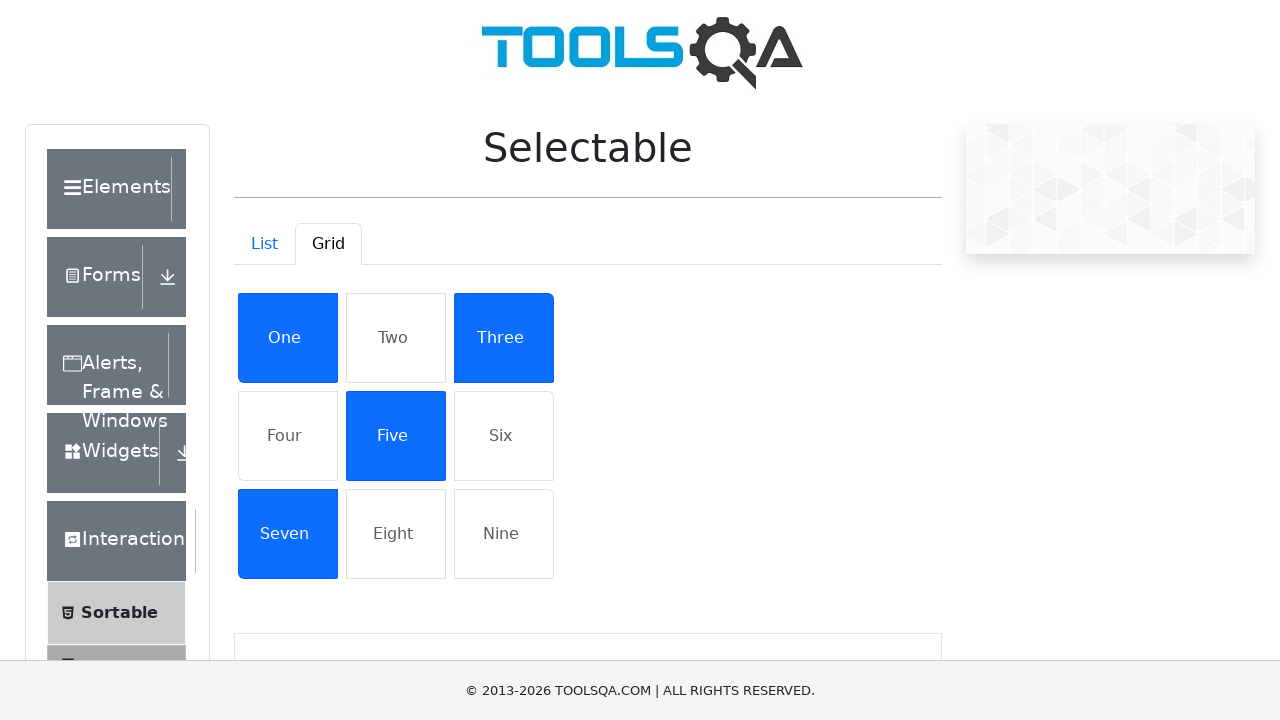

Selected grid square at index 8 (square number 9) at (504, 534) on #gridContainer .list-group-item >> nth=8
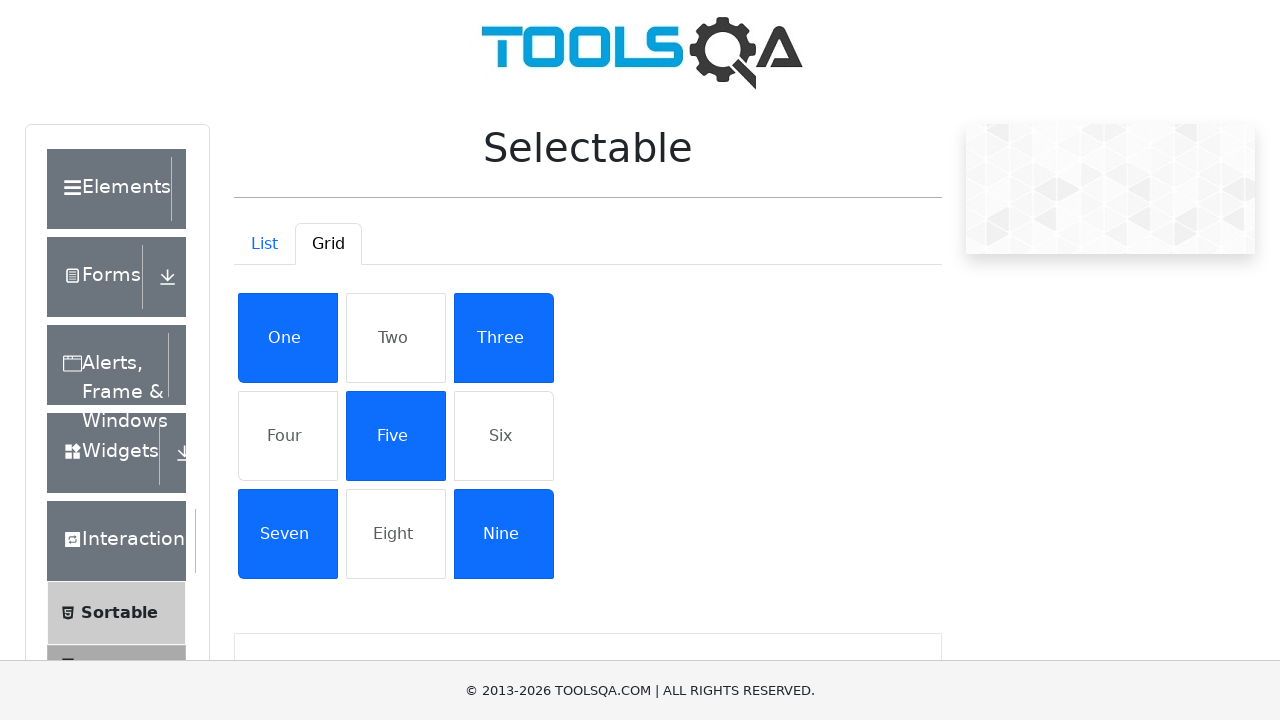

Verified that active (selected) grid squares are visible
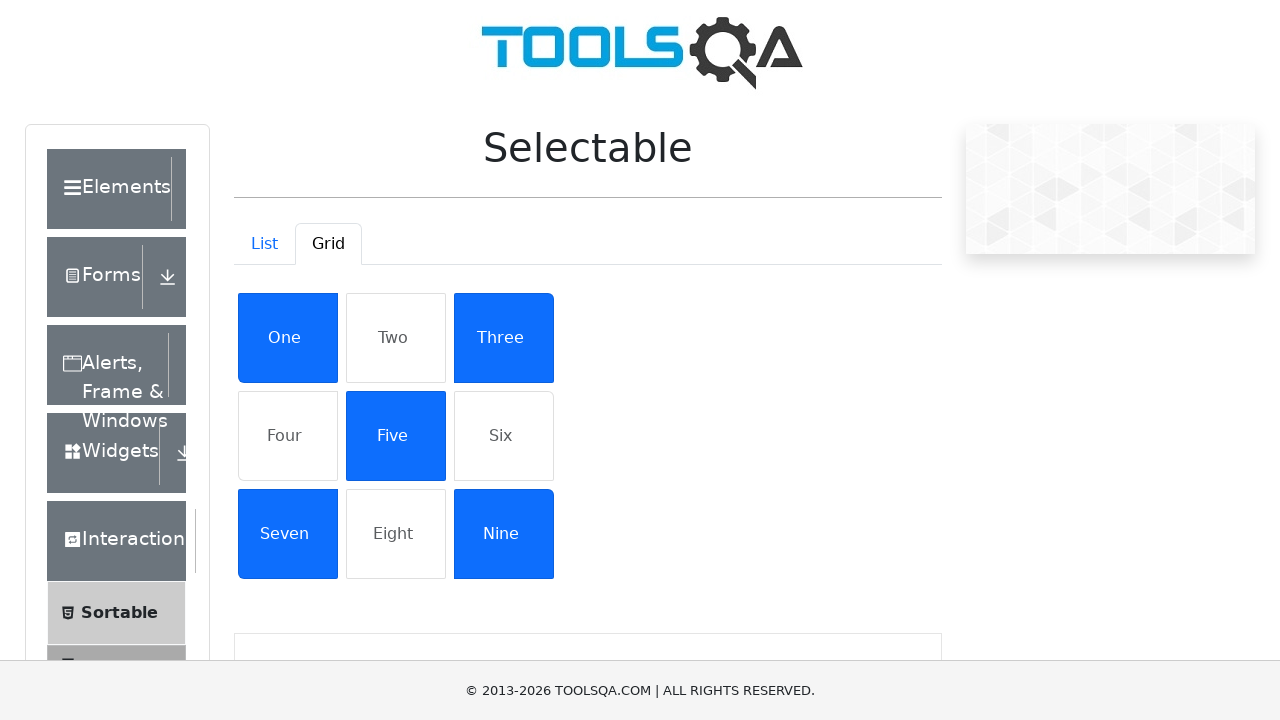

Confirmed that exactly 5 grid squares are selected
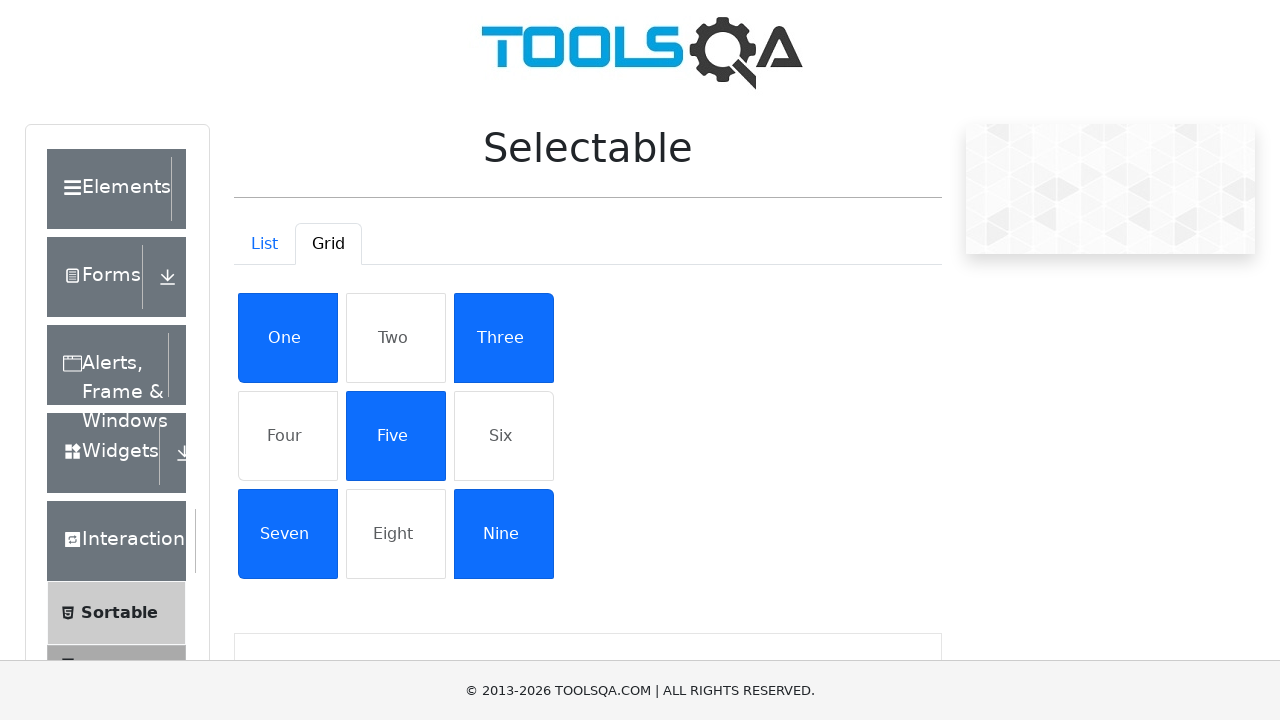

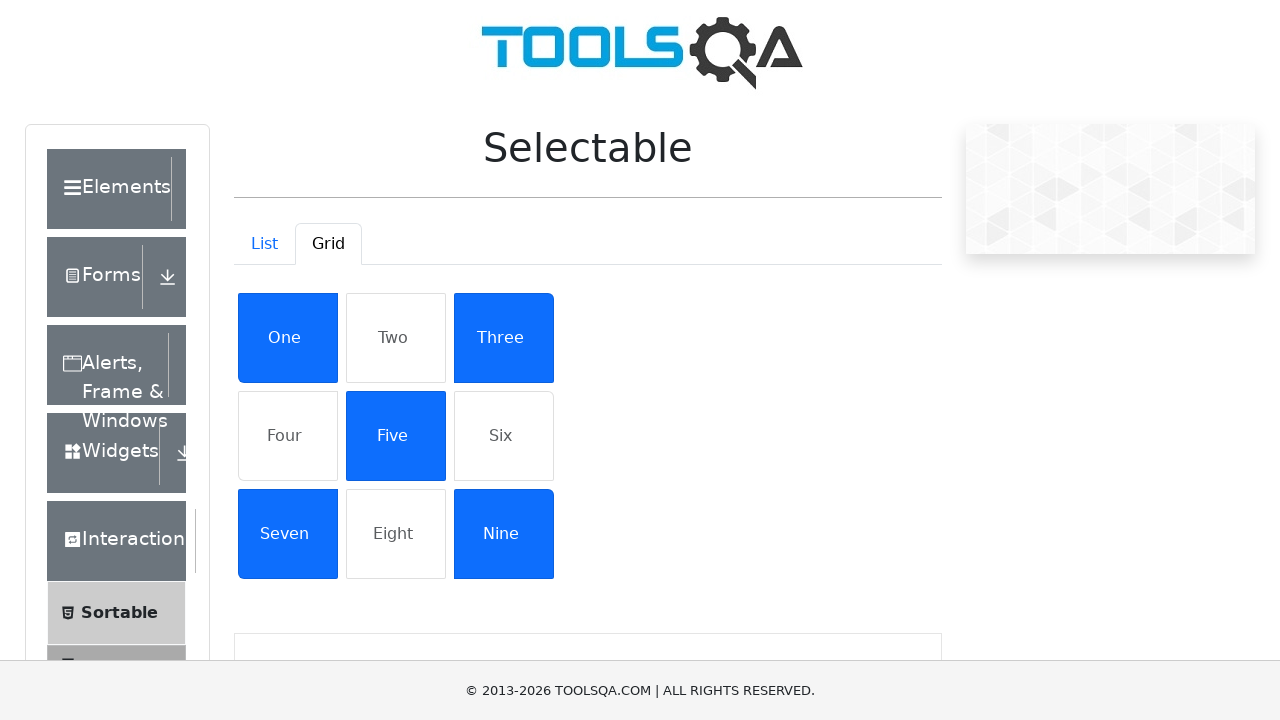